Tests dynamically loaded page elements by clicking a start button, waiting for a loading indicator to appear and then disappear, and verifying that "Hello World!" text becomes visible.

Starting URL: http://the-internet.herokuapp.com/dynamic_loading/1

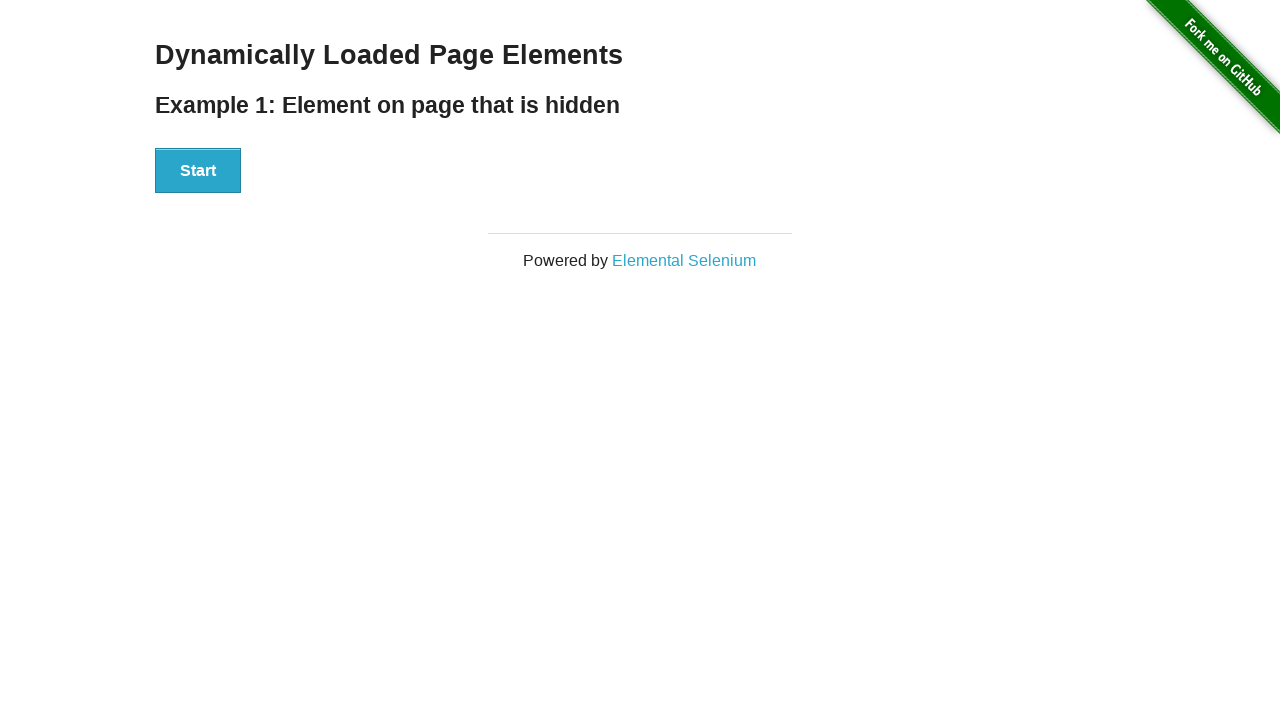

Clicked the start button to initiate dynamic loading at (198, 171) on xpath=//button
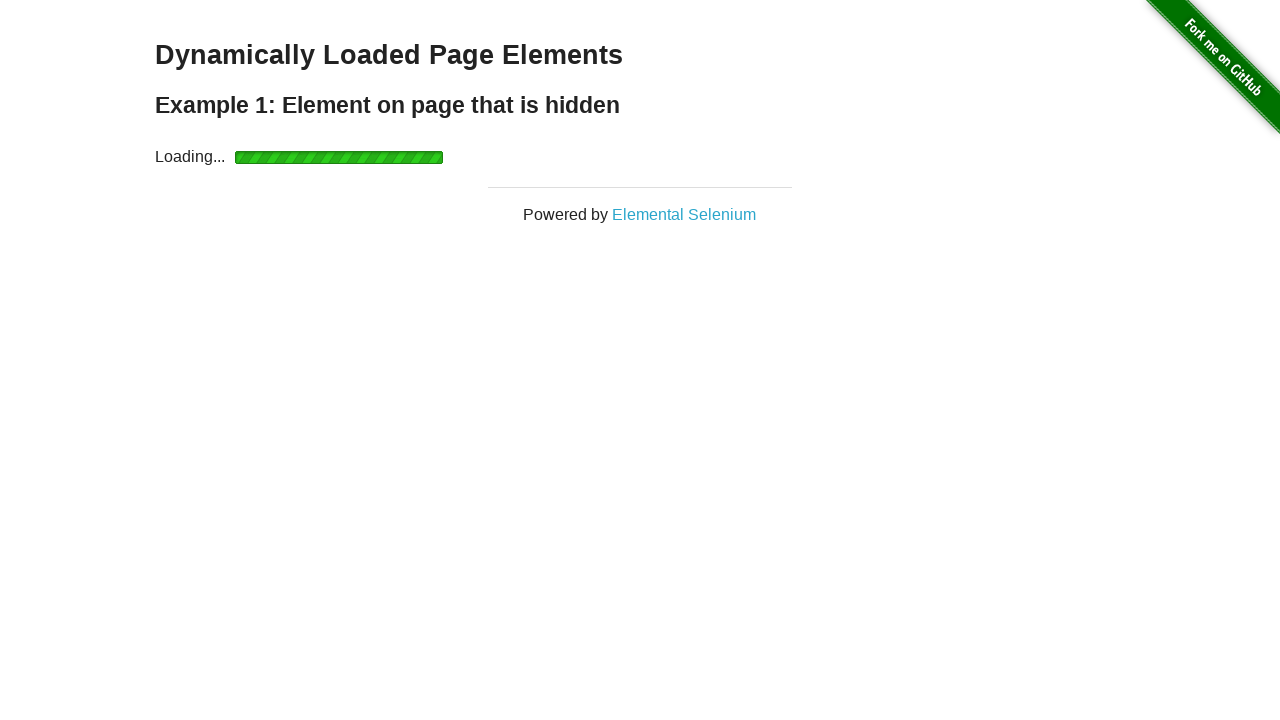

Loading indicator appeared
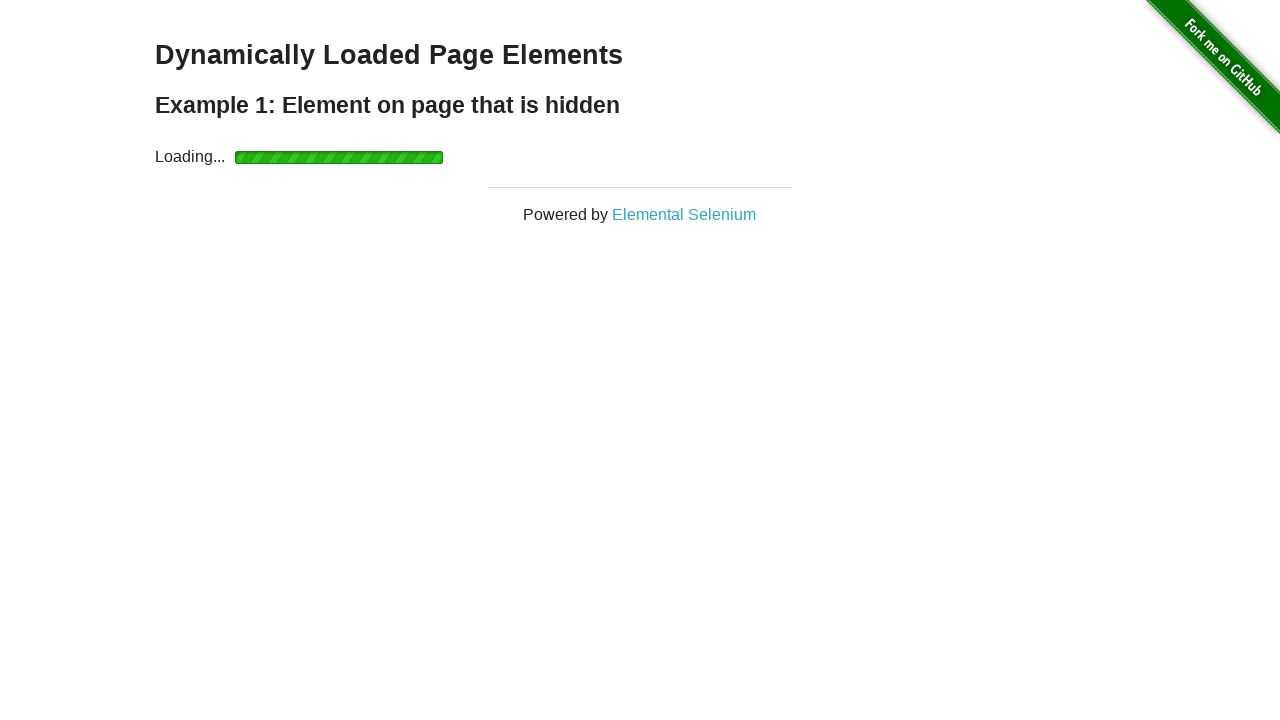

Loading indicator disappeared, page finished loading
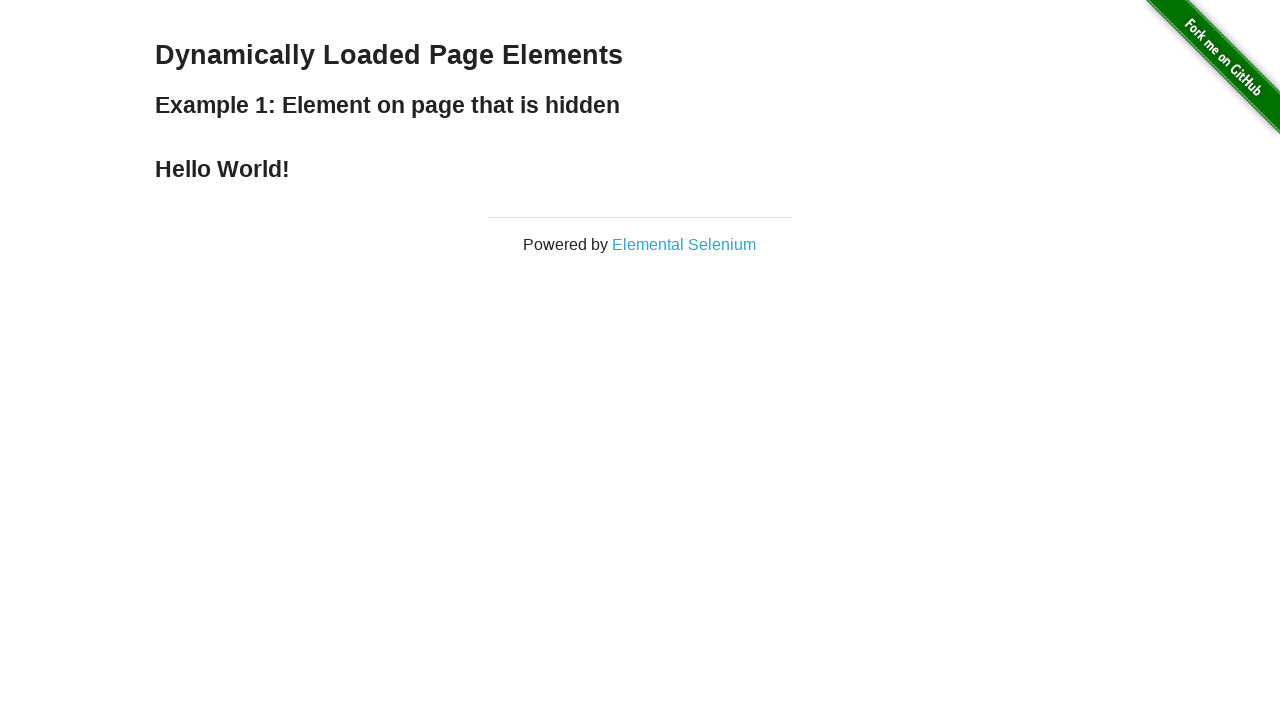

Hello World! text became visible
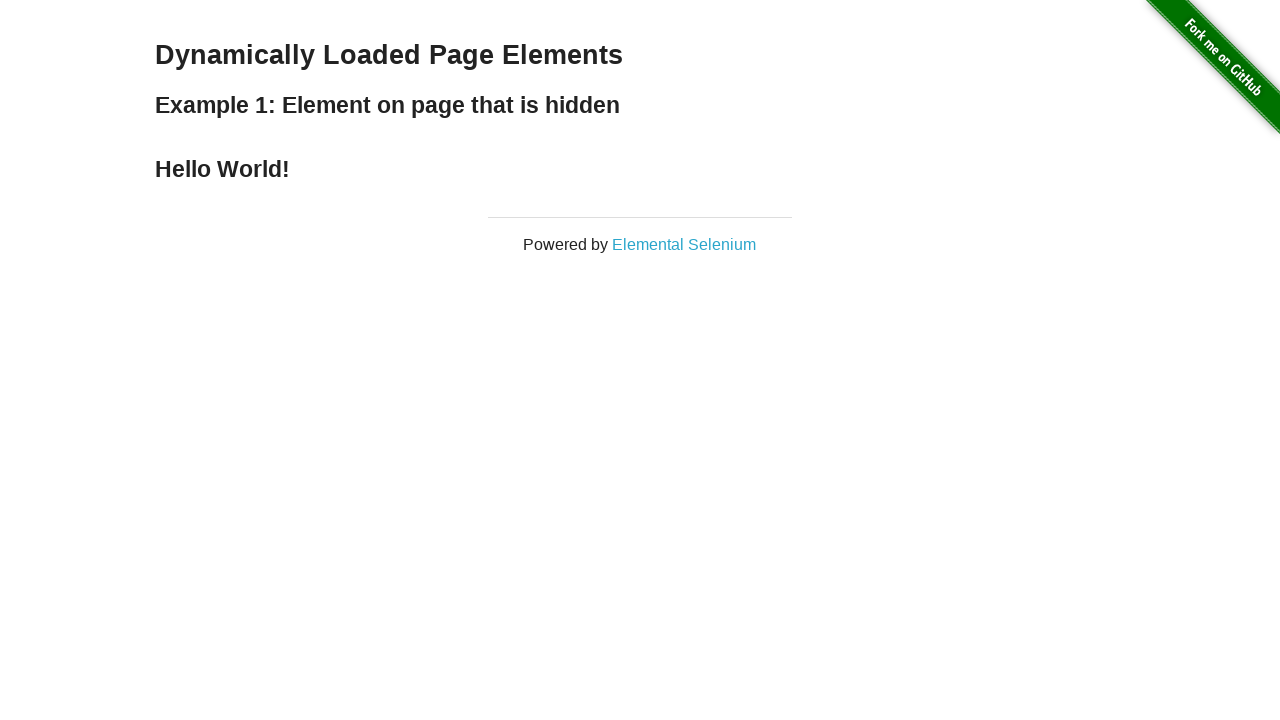

Verified that Hello World! text is visible
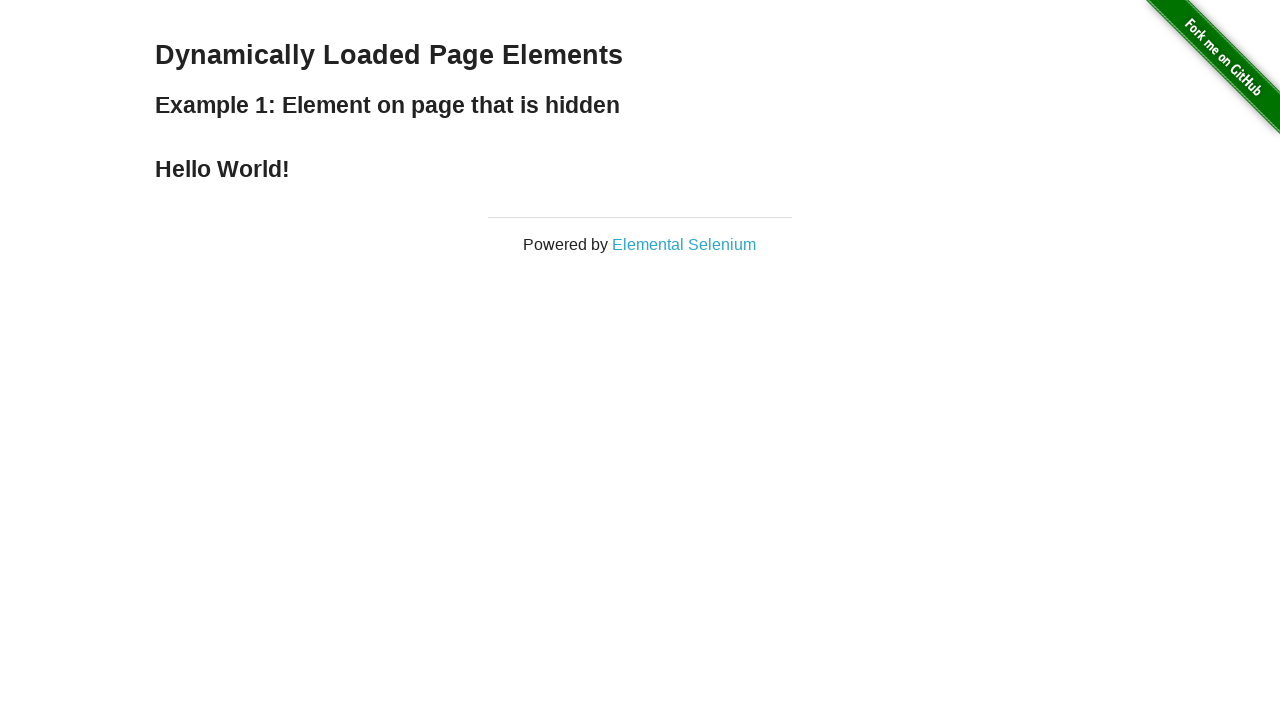

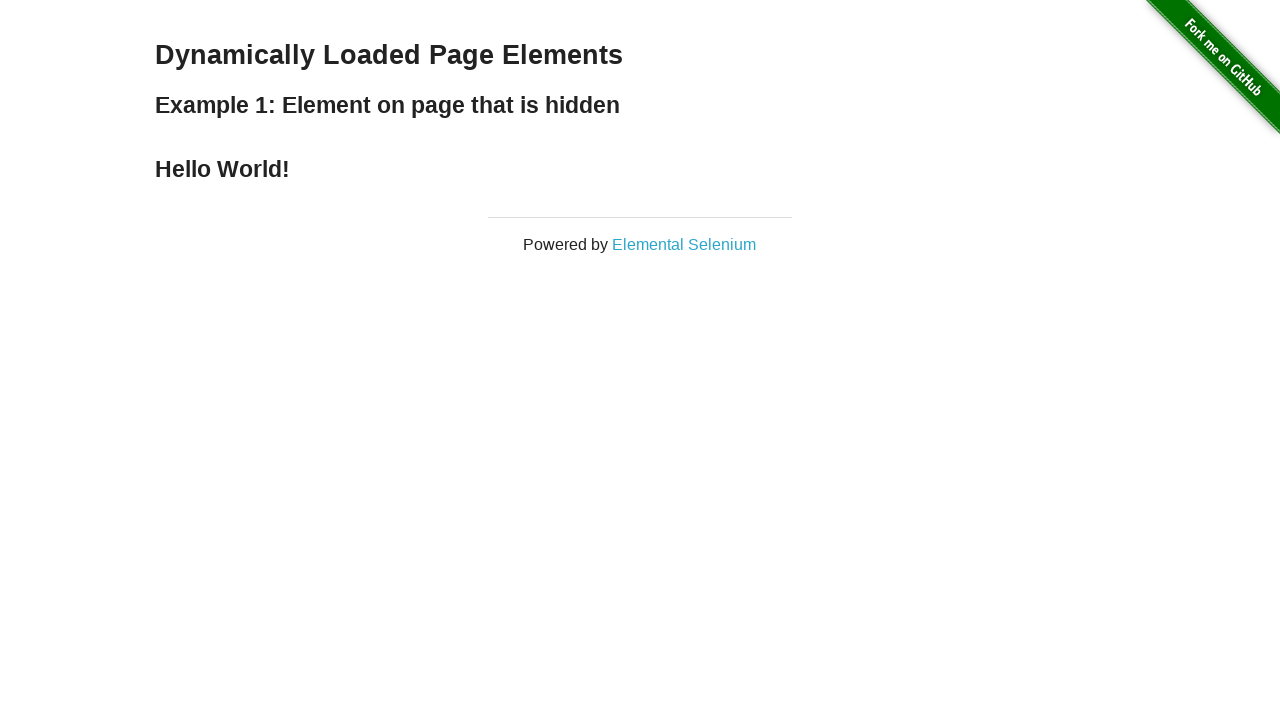